Tests navigation to a specific page by clicking on a navigation menu item

Starting URL: https://www.demoblaze.com/

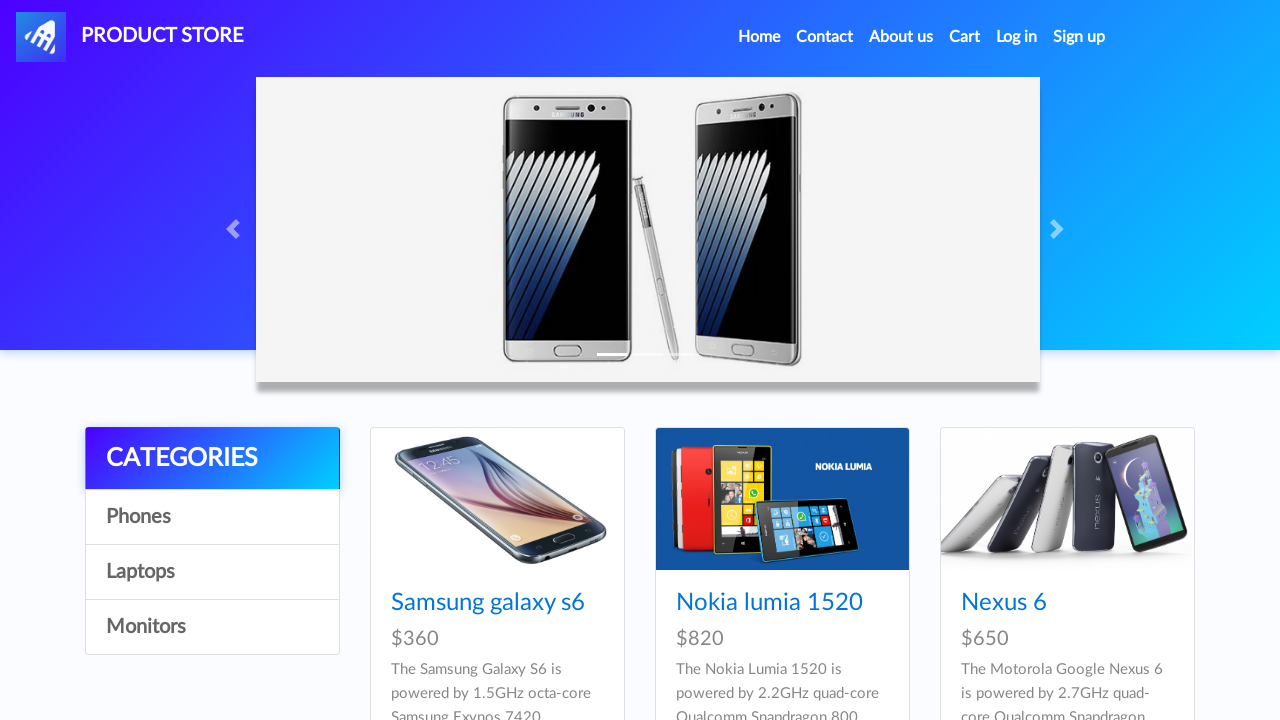

Clicked on navigation menu item to navigate to product page at (825, 37) on xpath=//*[@id="navbarExample"]/ul/li[2]/a
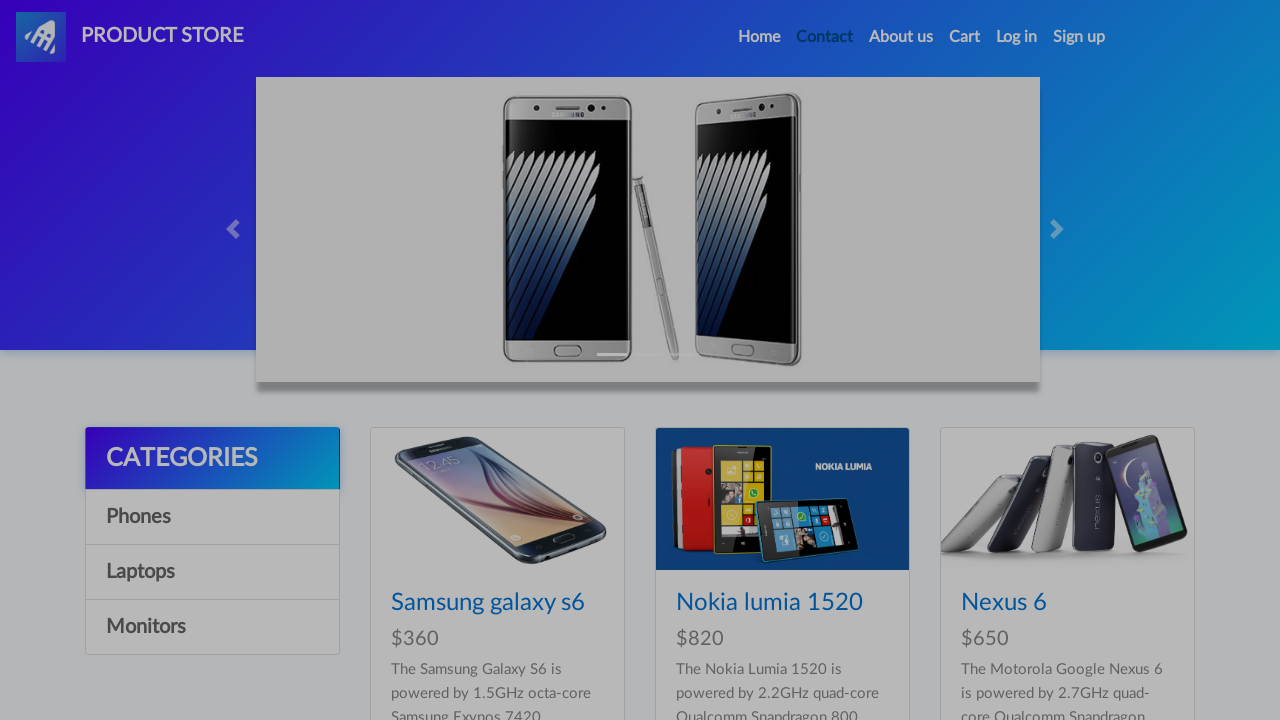

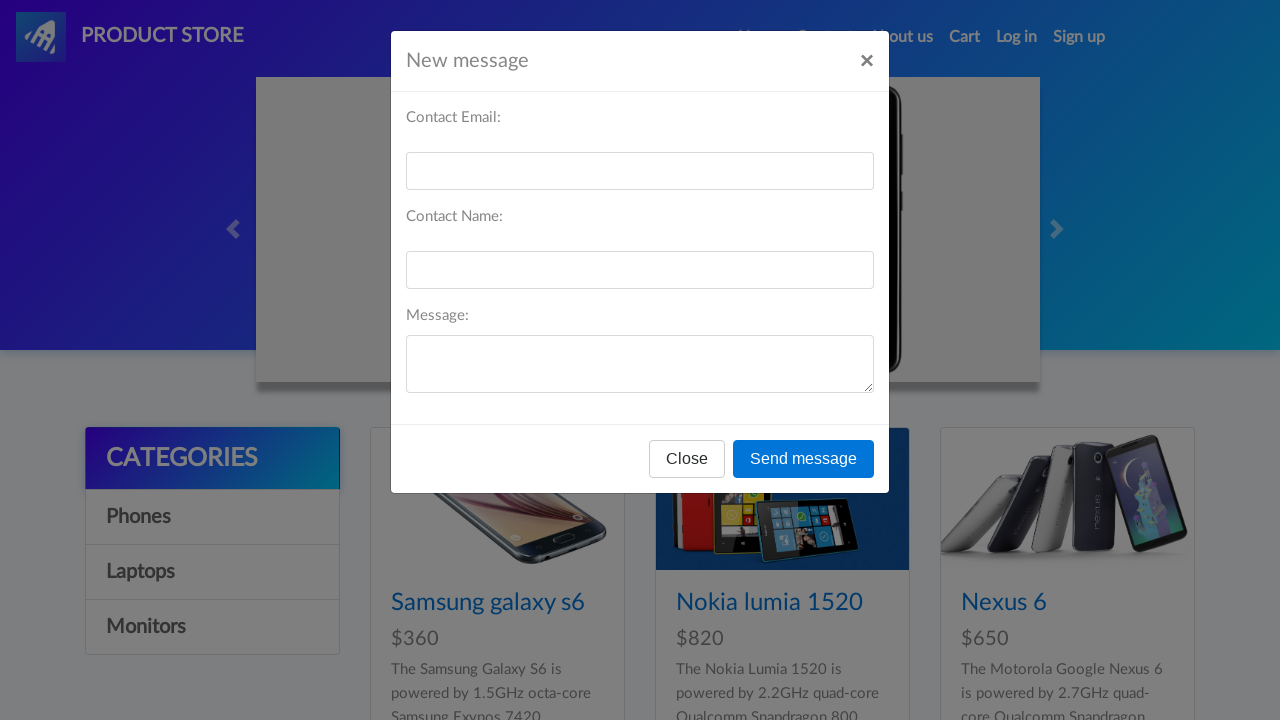